Navigates to W3Schools HTML tables page and interacts with the example table by iterating through rows and columns to verify table data is accessible

Starting URL: https://www.w3schools.com/html/html_tables.asp

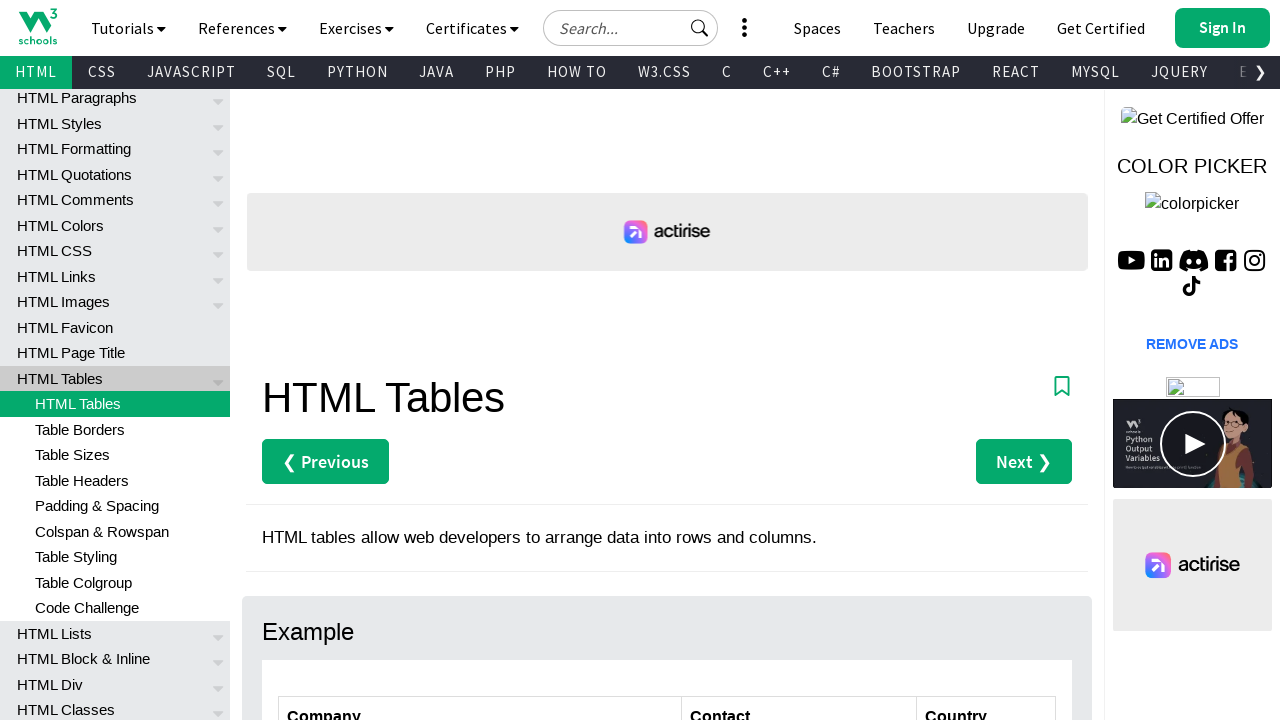

Navigated to W3Schools HTML tables page
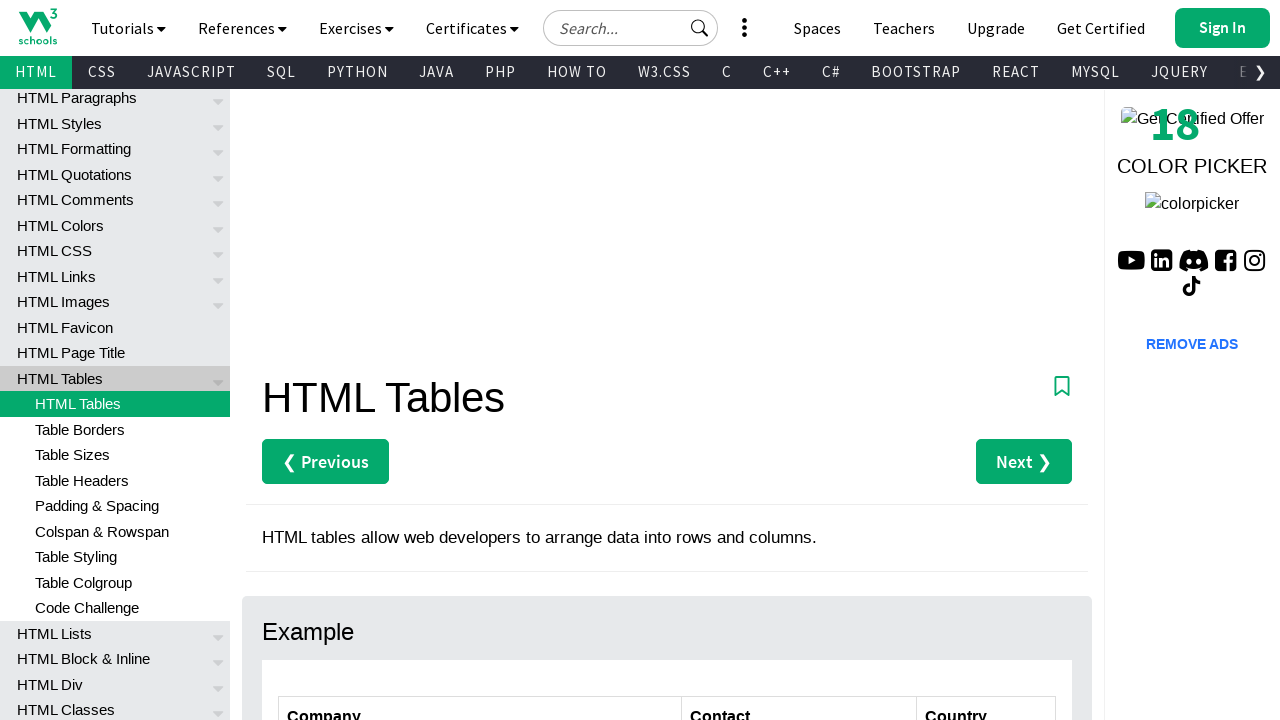

Table with id 'customers' loaded
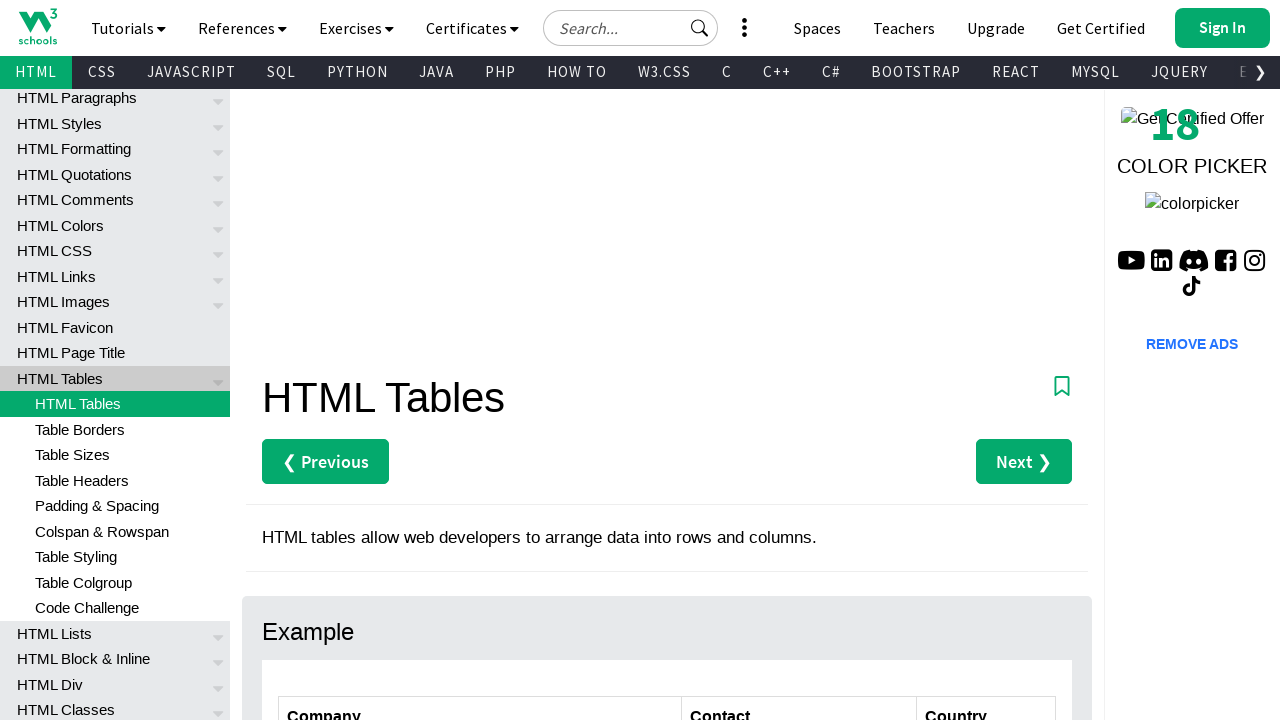

Retrieved all rows from table
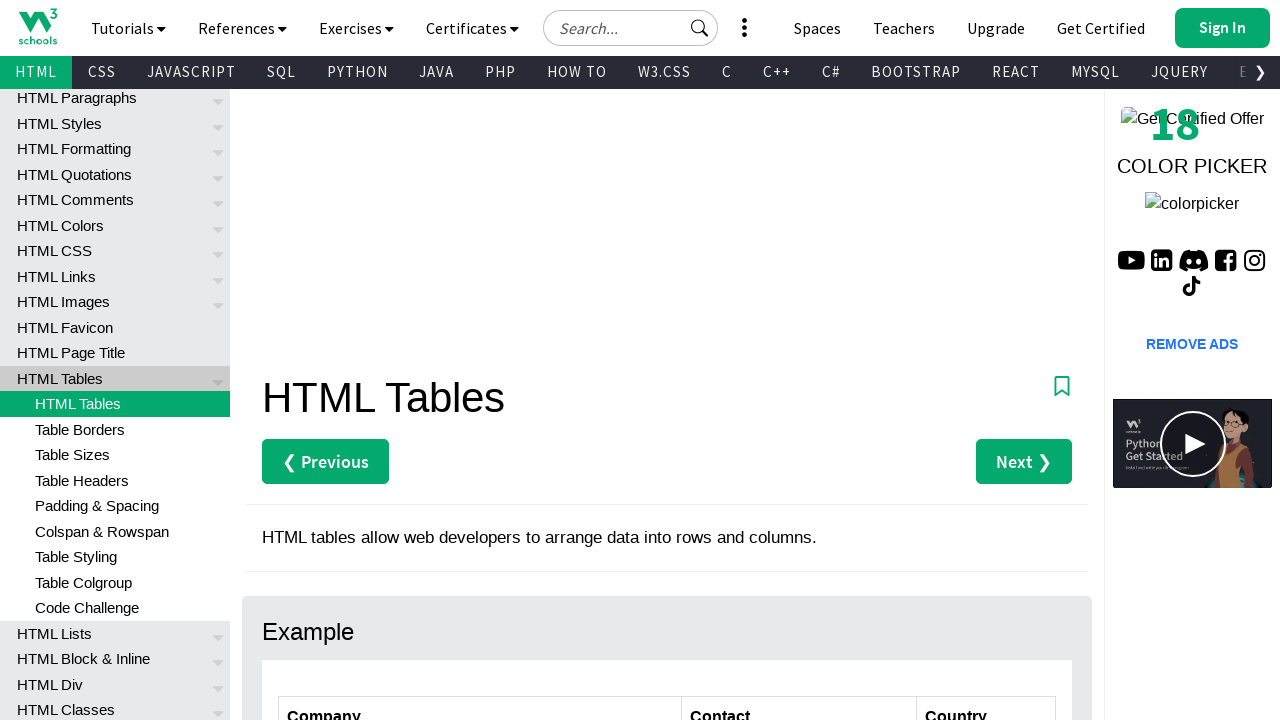

Table contains 7 rows
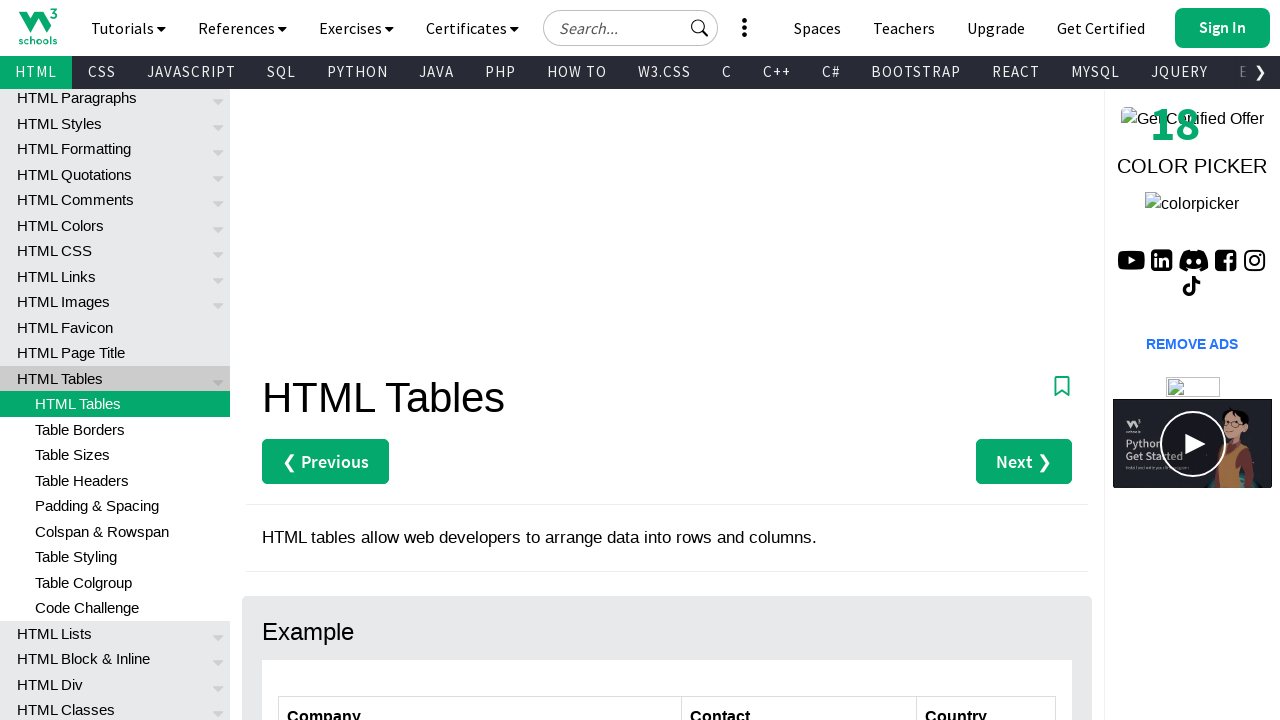

Retrieved company name from row 2: 'Alfreds Futterkiste'
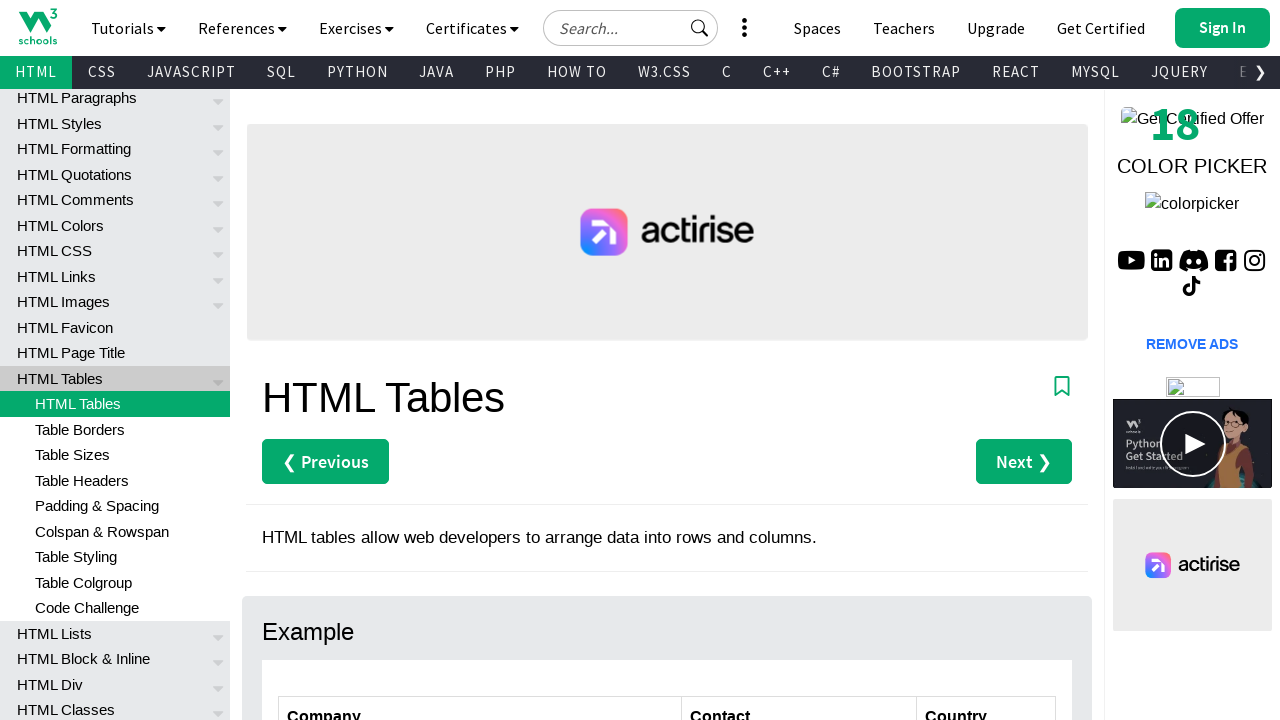

Retrieved company name from row 3: 'Centro comercial Moctezuma'
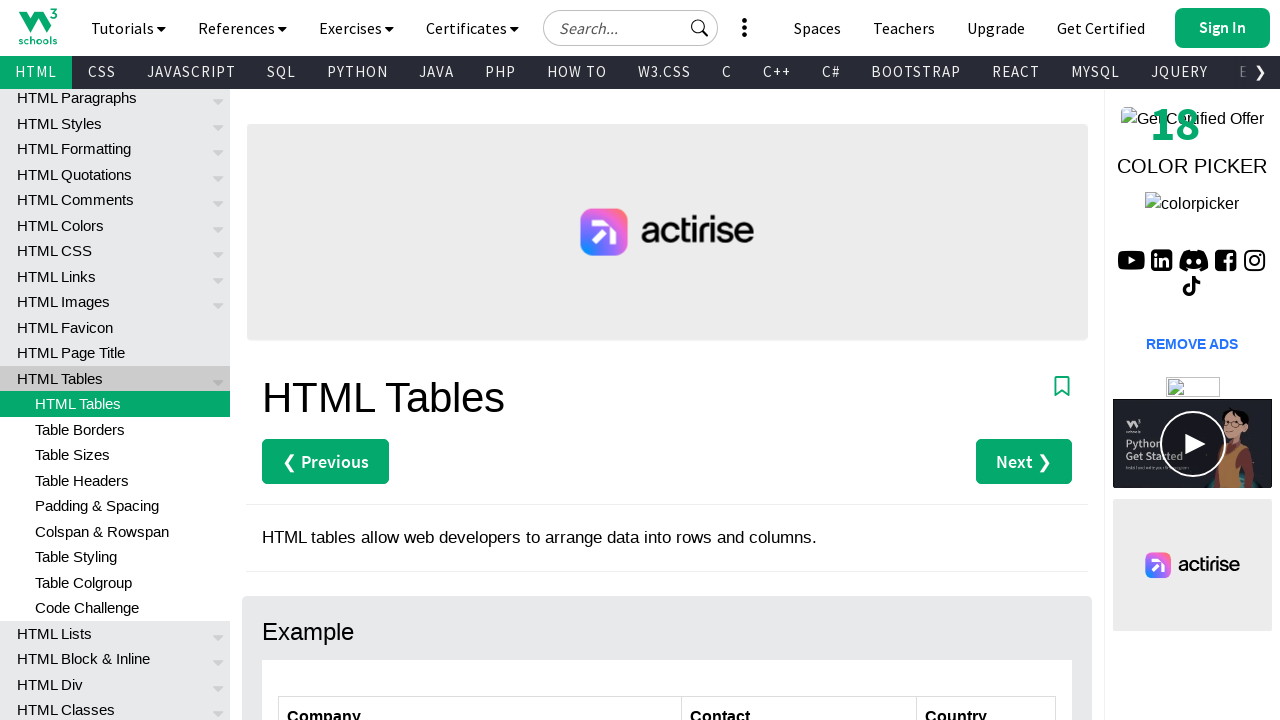

Retrieved company name from row 4: 'Ernst Handel'
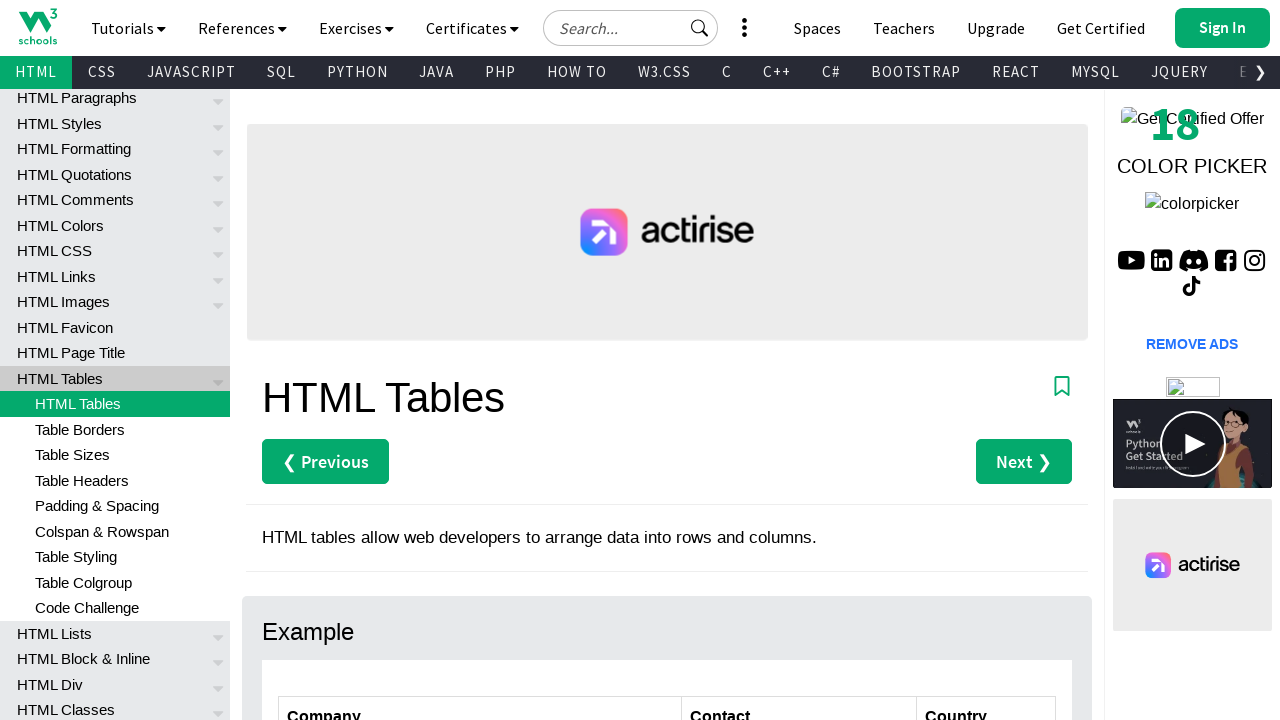

Retrieved company name from row 5: 'Island Trading'
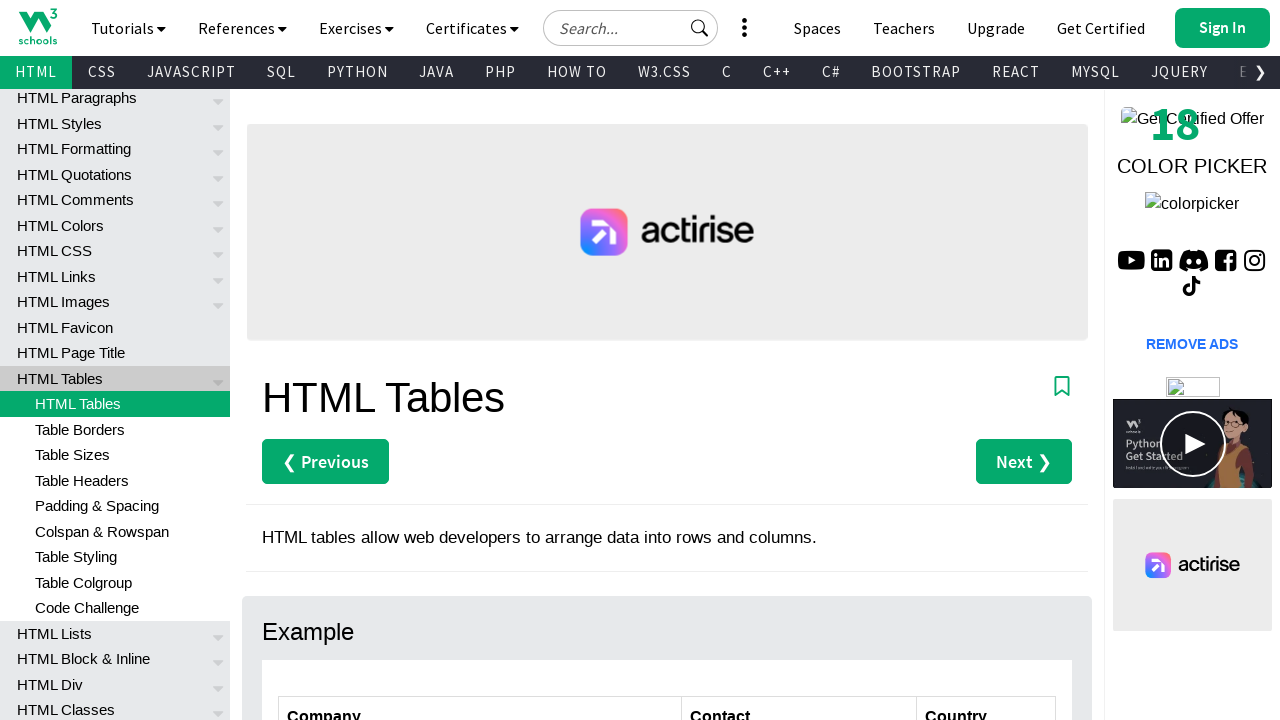

Found target company 'Island Trading' in table
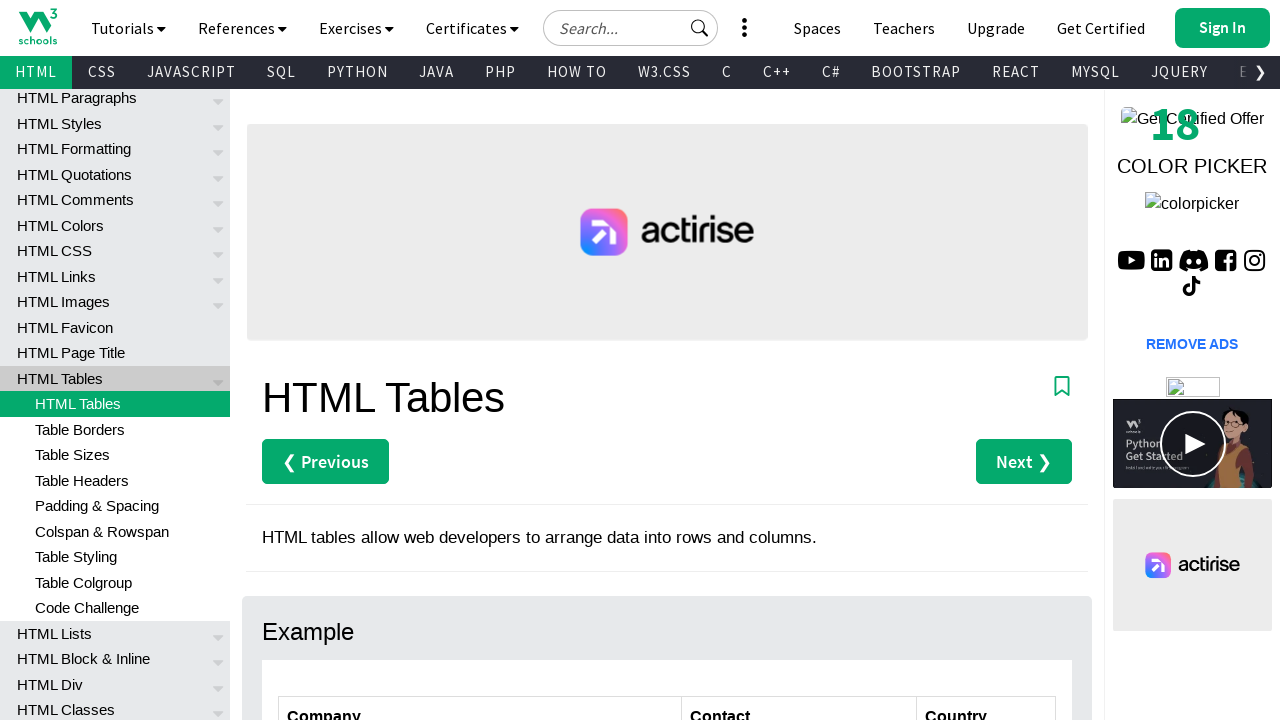

Retrieved contact name from row 2: 'Maria Anders'
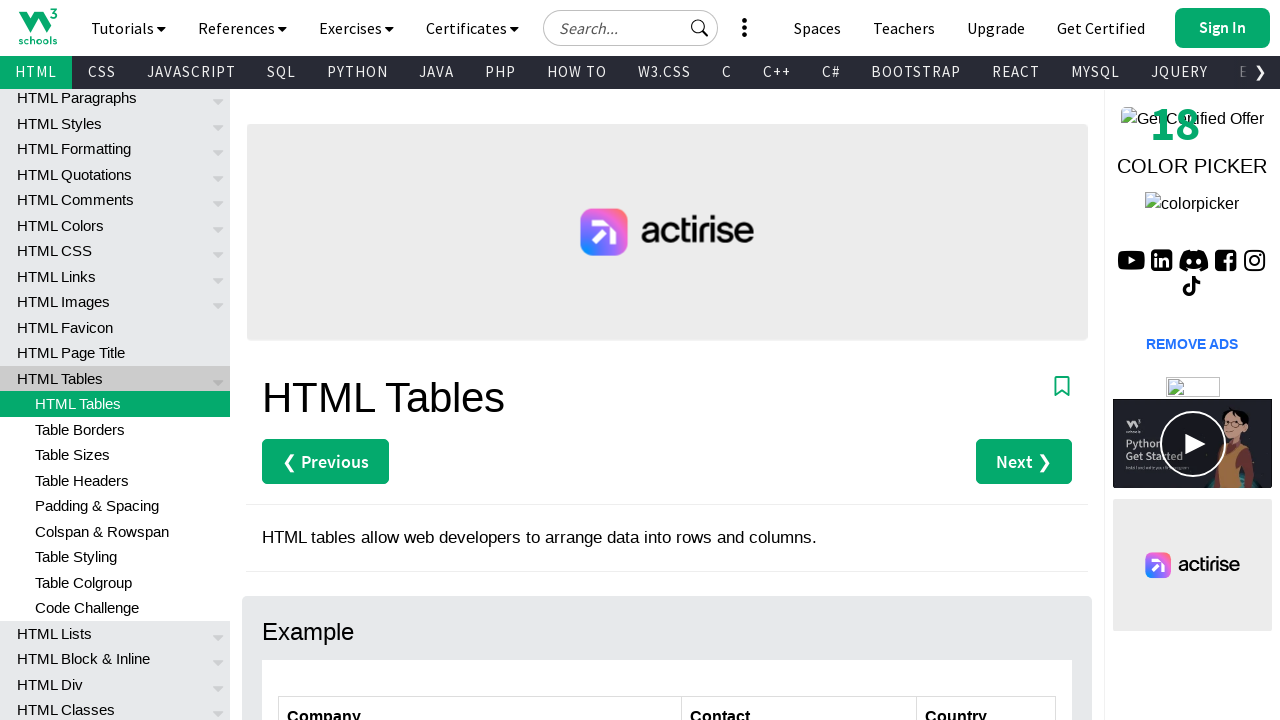

Retrieved contact name from row 3: 'Francisco Chang'
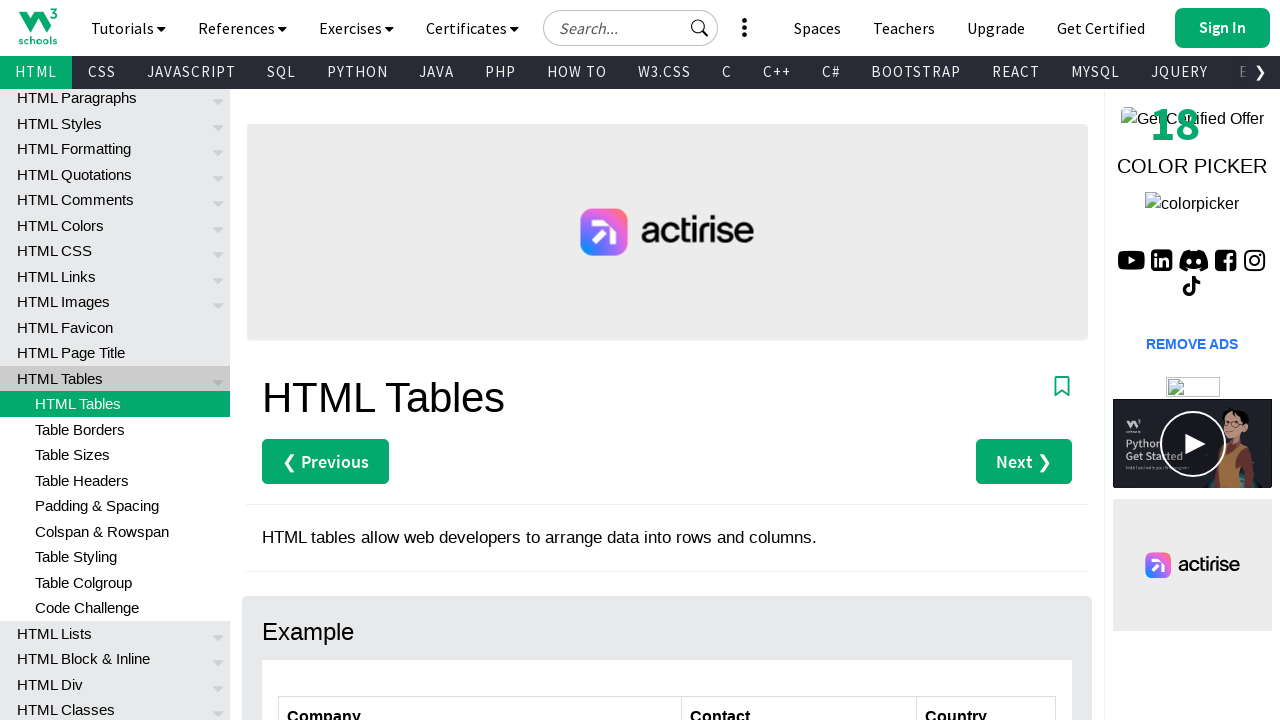

Retrieved contact name from row 4: 'Roland Mendel'
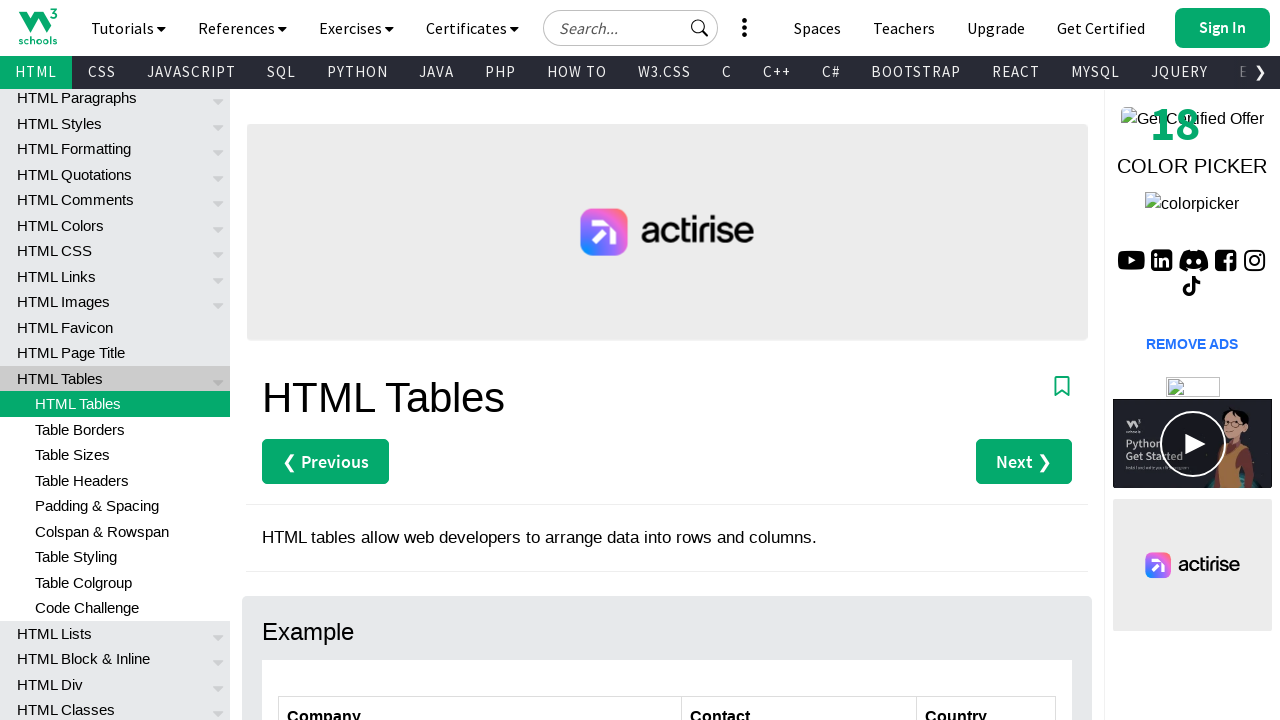

Retrieved contact name from row 5: 'Helen Bennett'
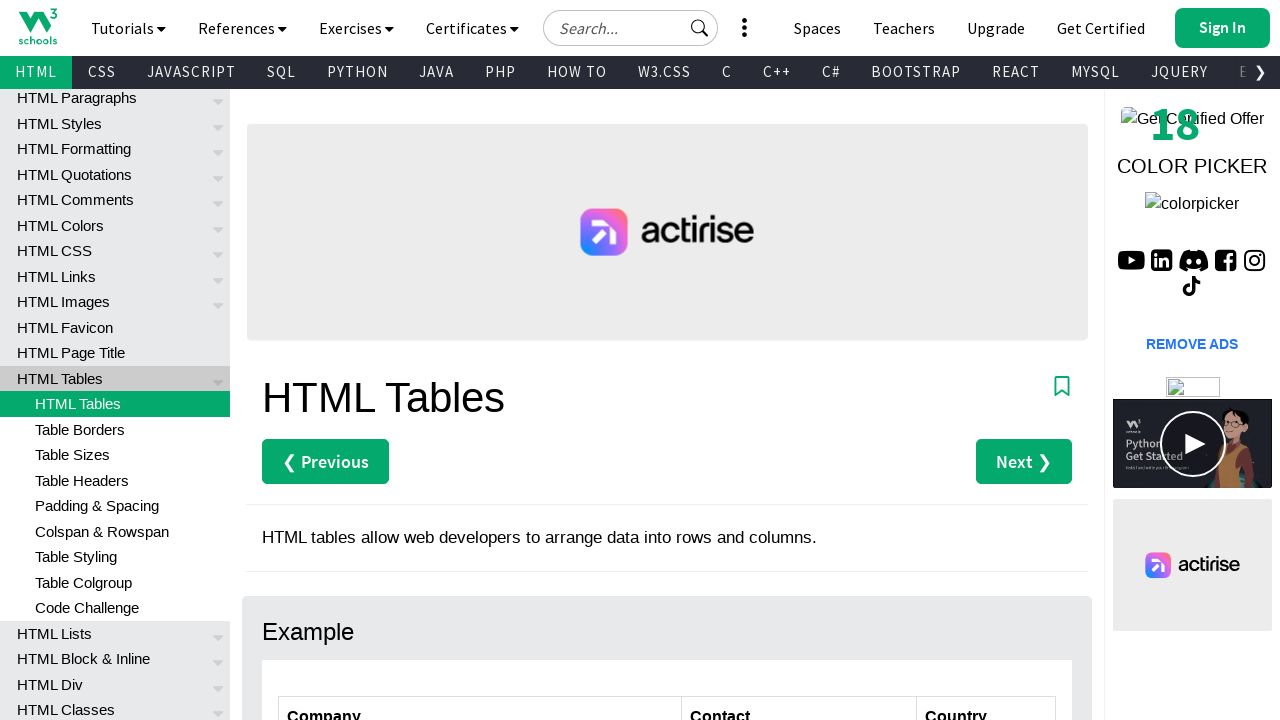

Retrieved contact name from row 6: 'Yoshi Tannamuri'
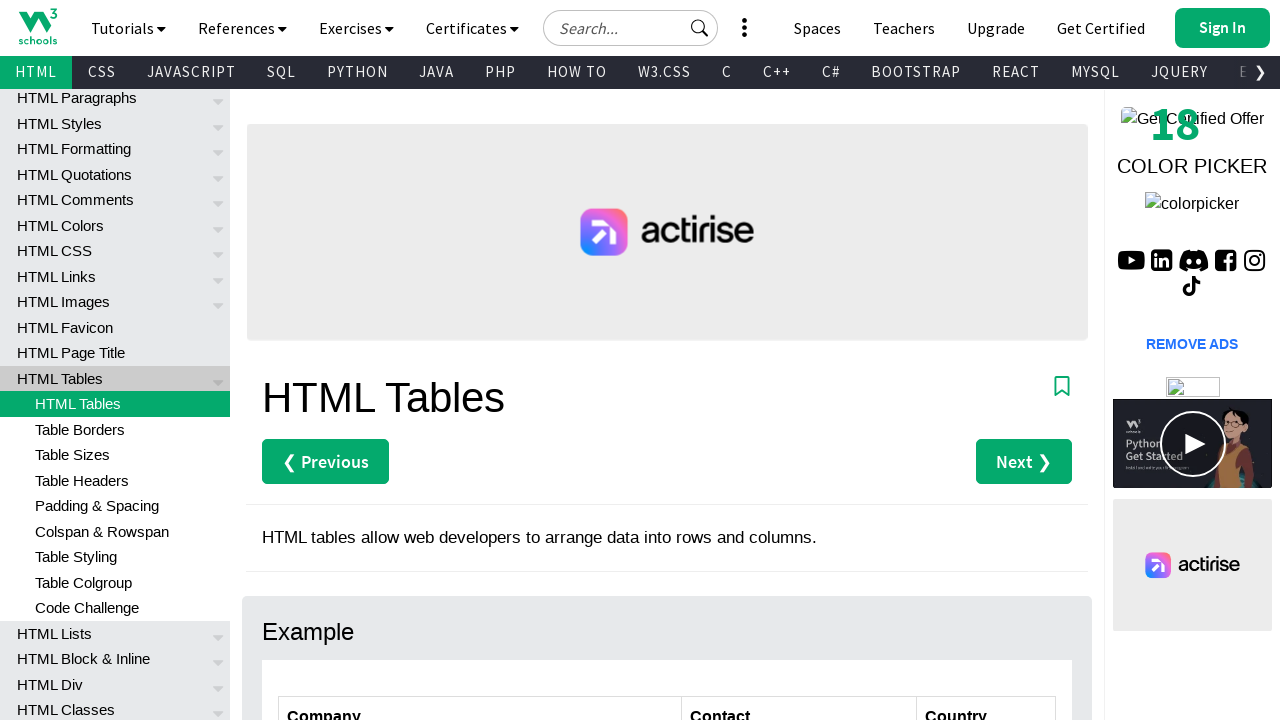

Retrieved contact name from row 7: 'Giovanni Rovelli'
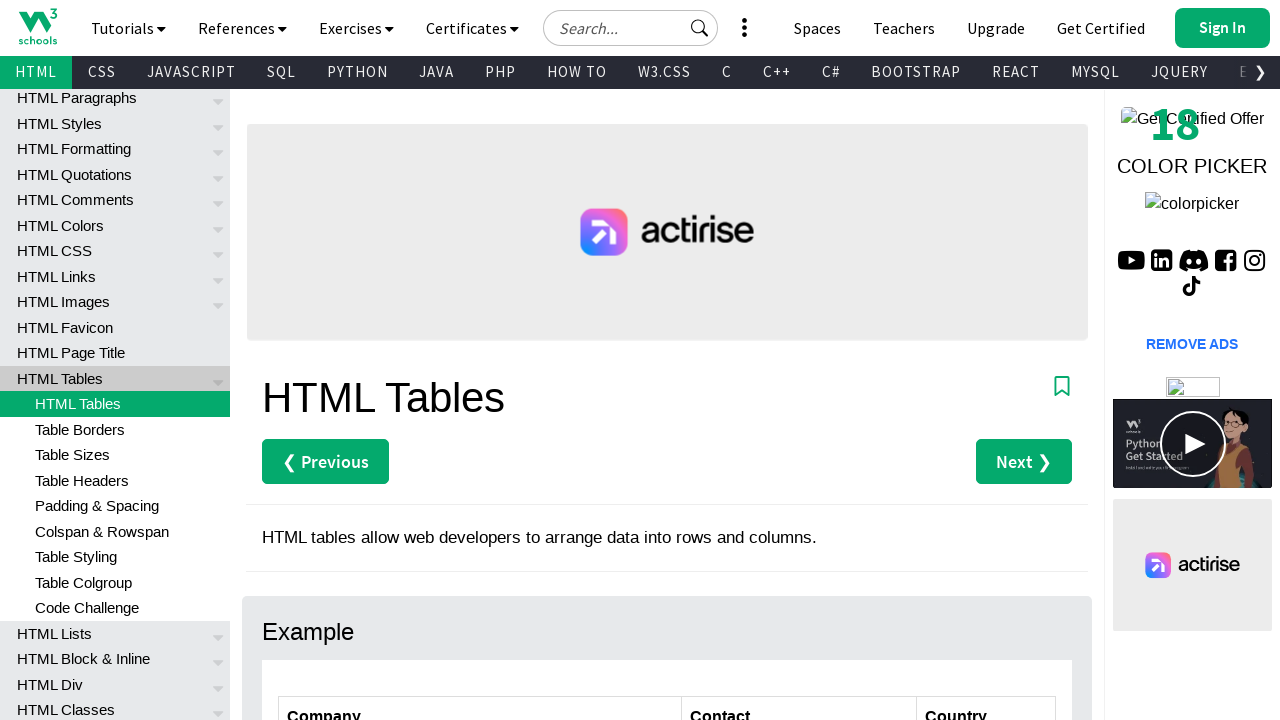

Retrieved all column headers from table
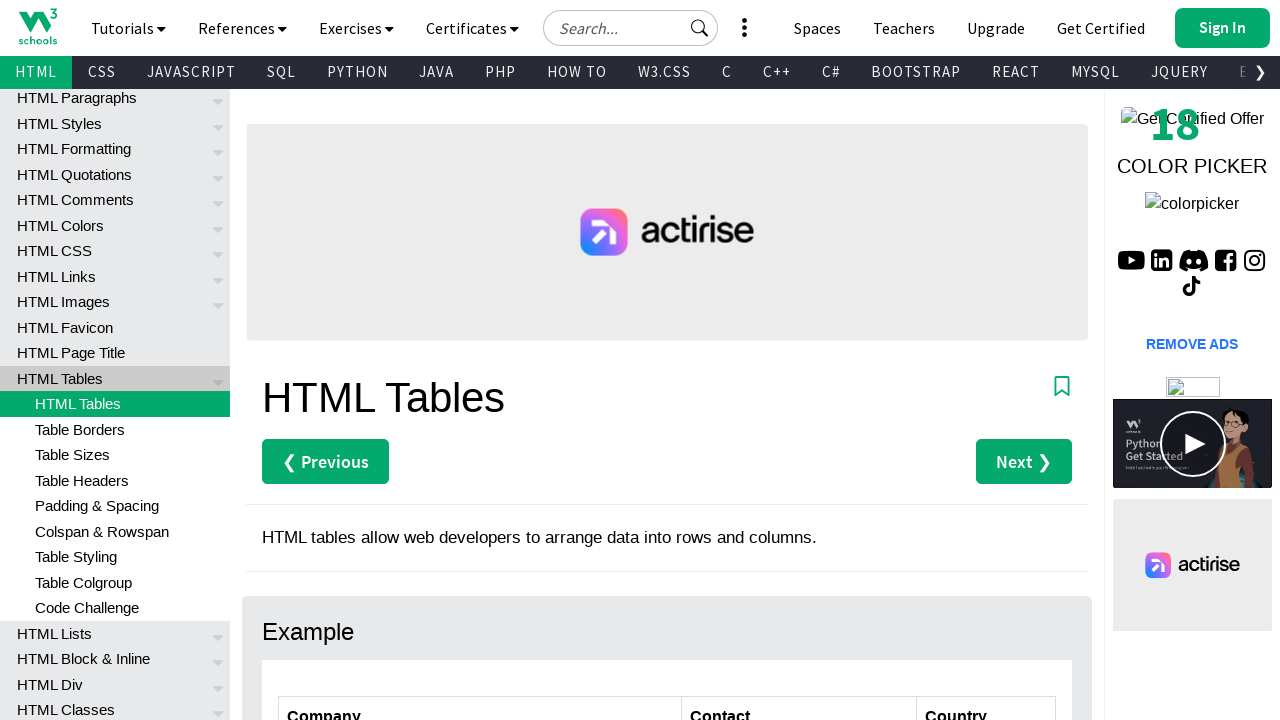

Table contains 3 columns
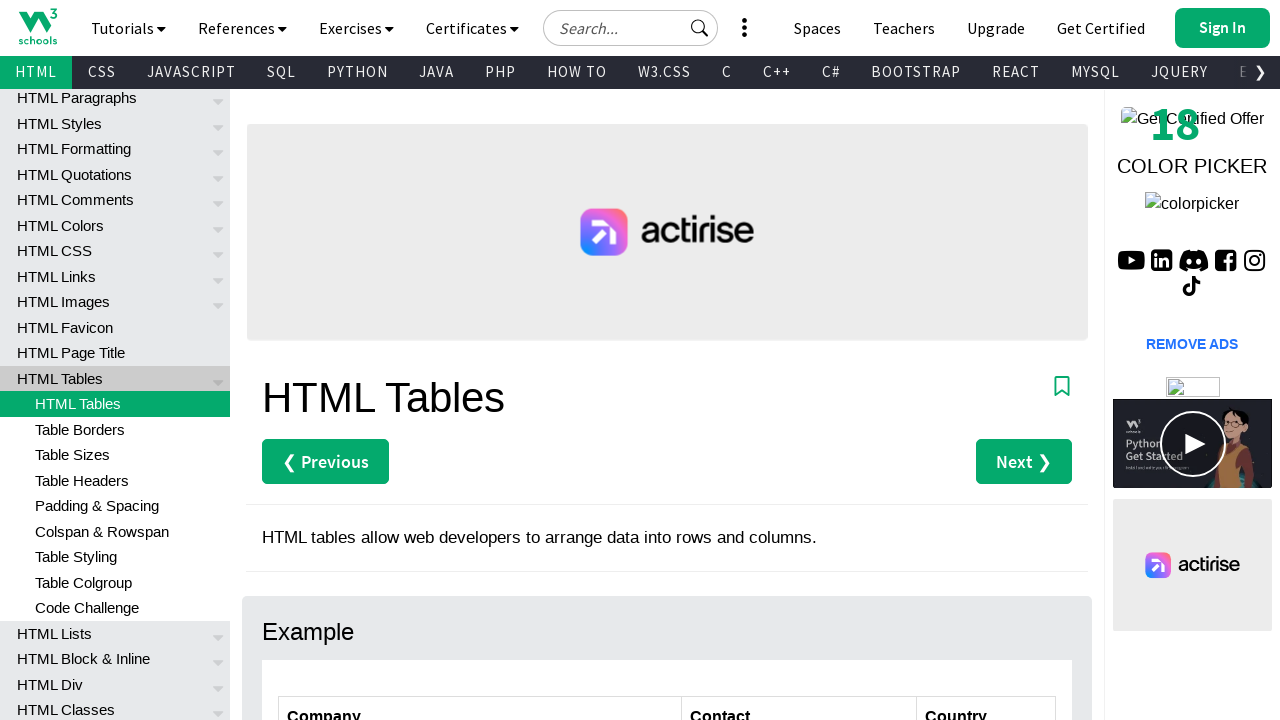

Retrieved column 1 header: 'Company'
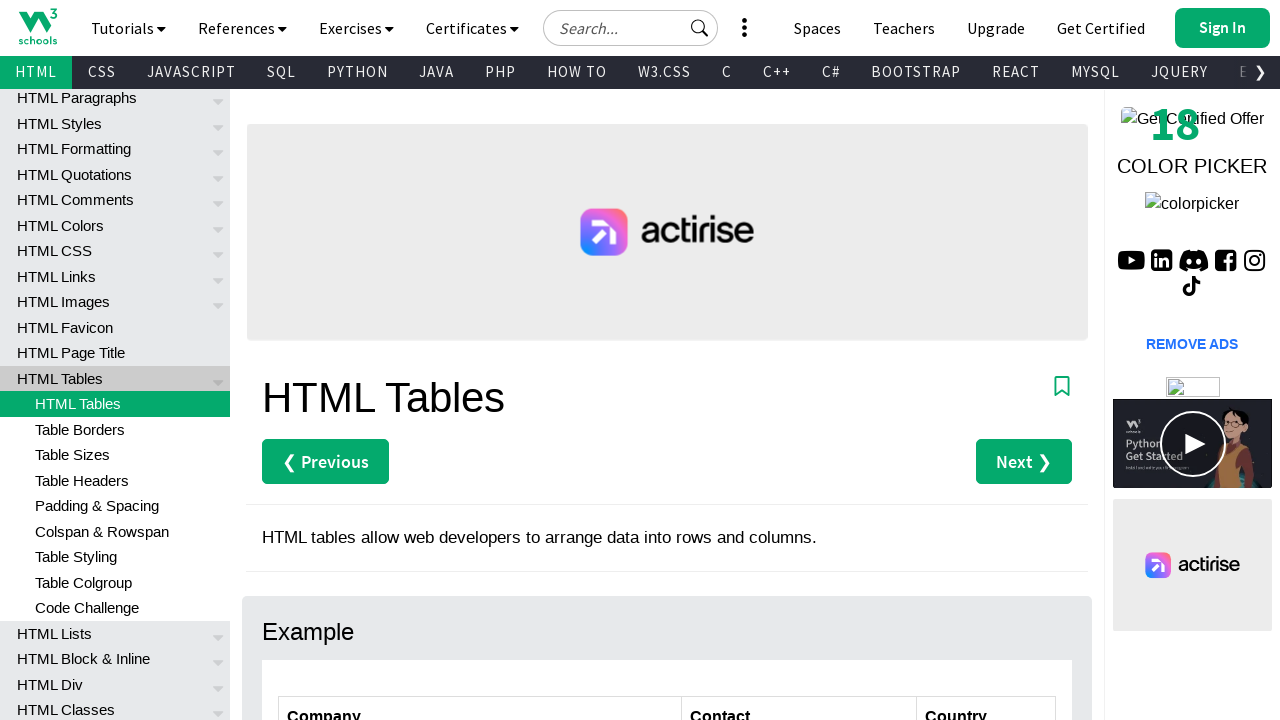

Retrieved column 2 header: 'Contact'
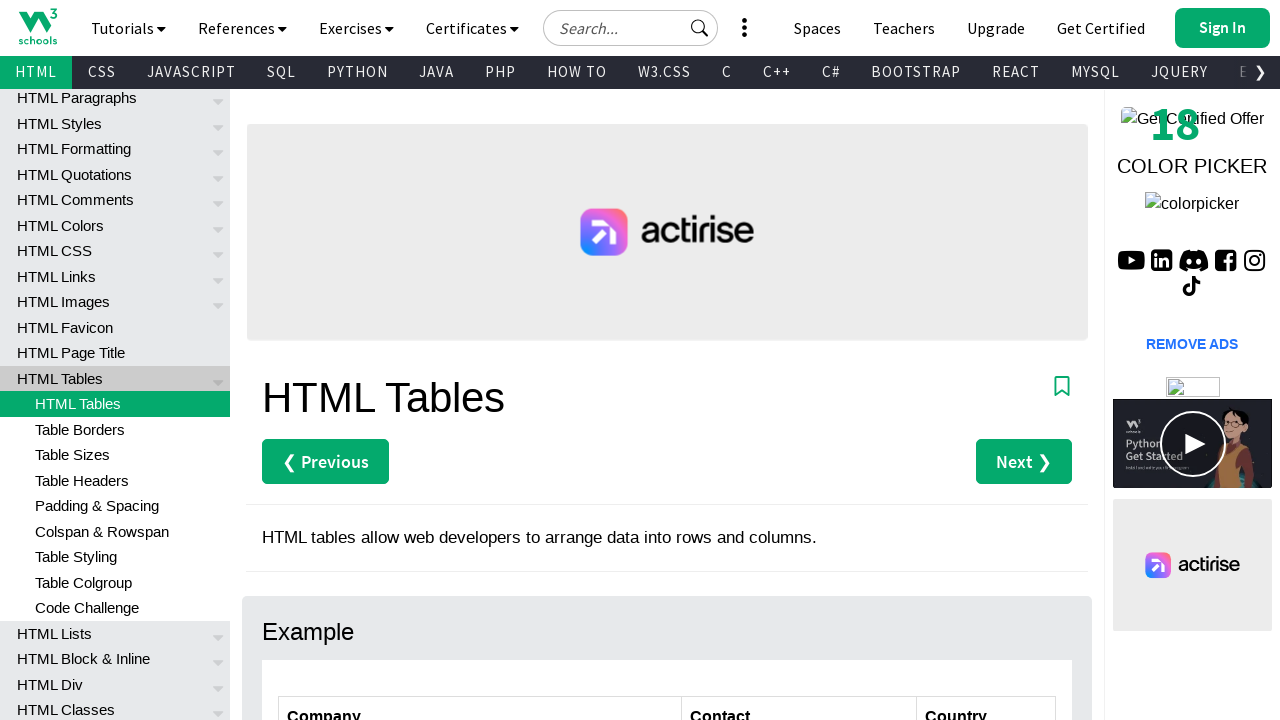

Retrieved column 3 header: 'Country'
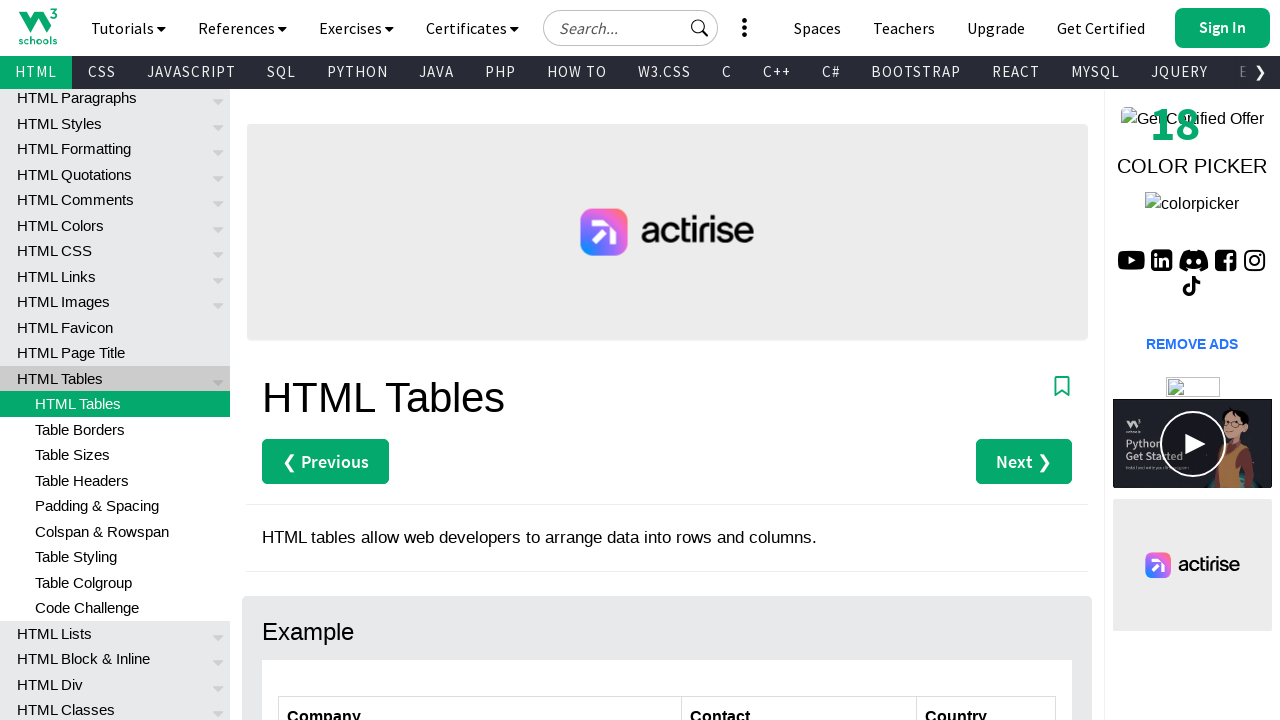

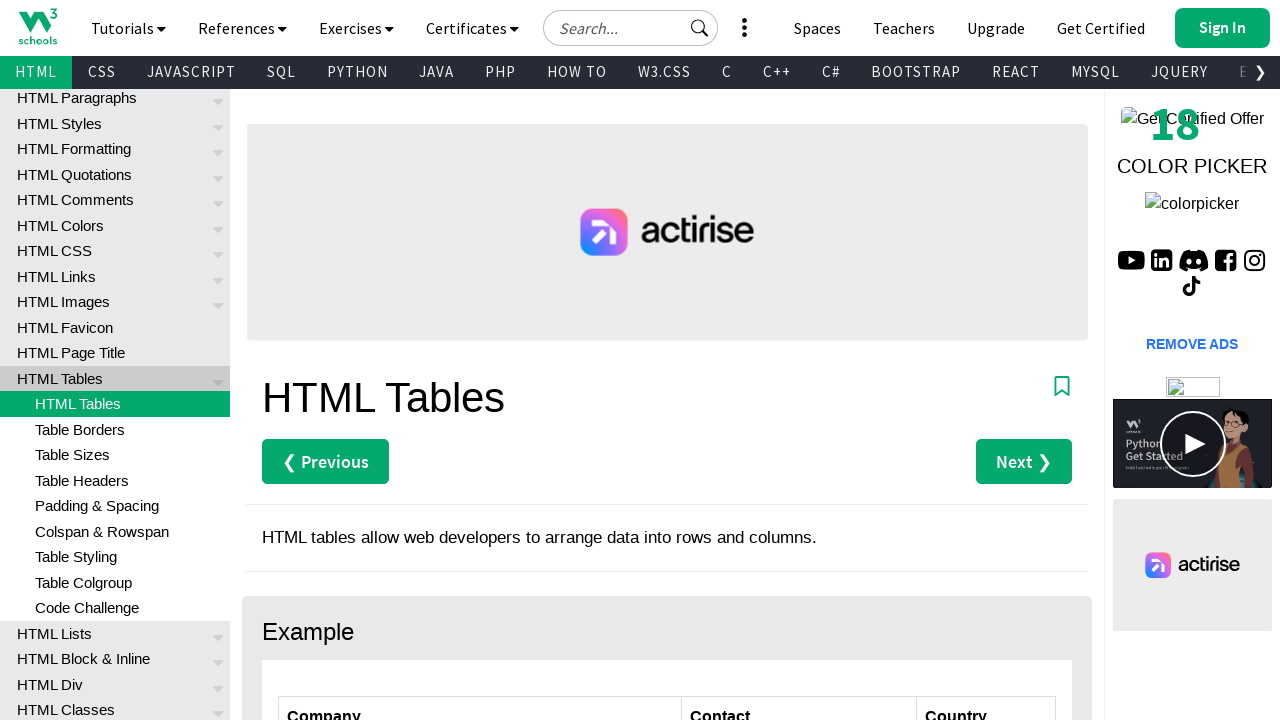